Tests checkbox interaction by verifying initial states and toggling checkboxes.

Starting URL: https://axafrance.github.io/webengine-dotnet/demo/Test.html

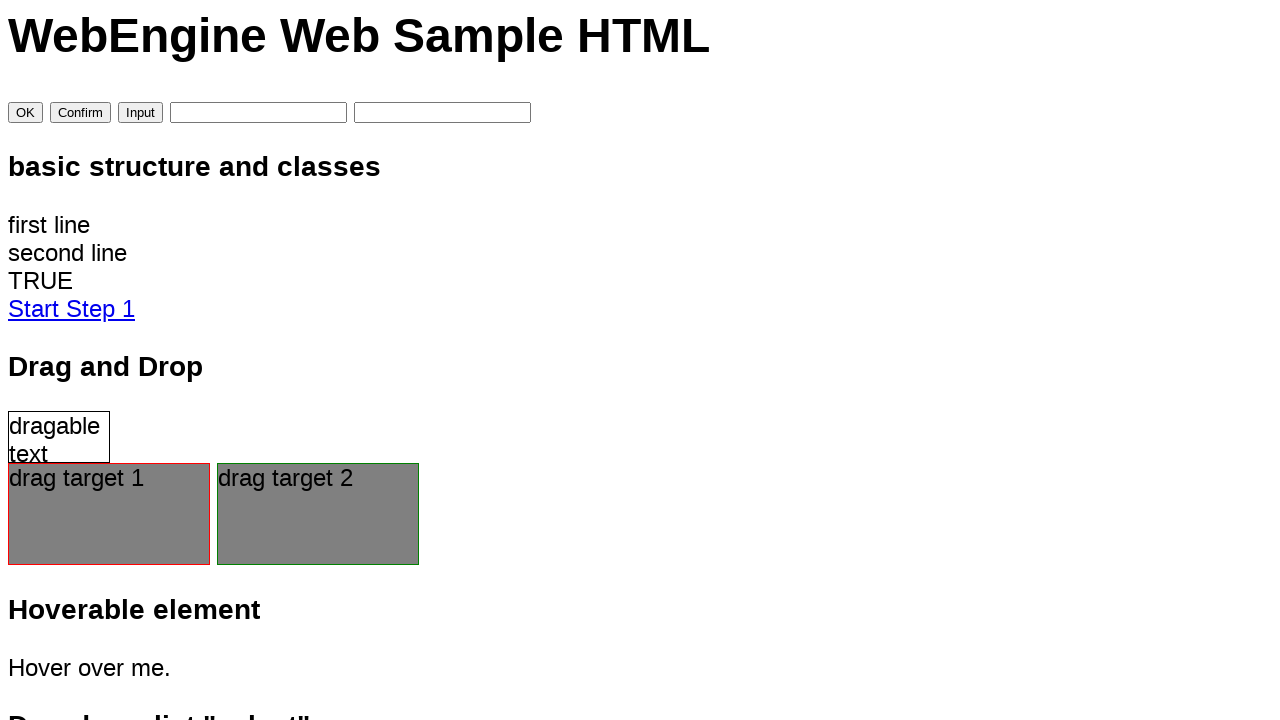

Verified that #scales checkbox is initially checked
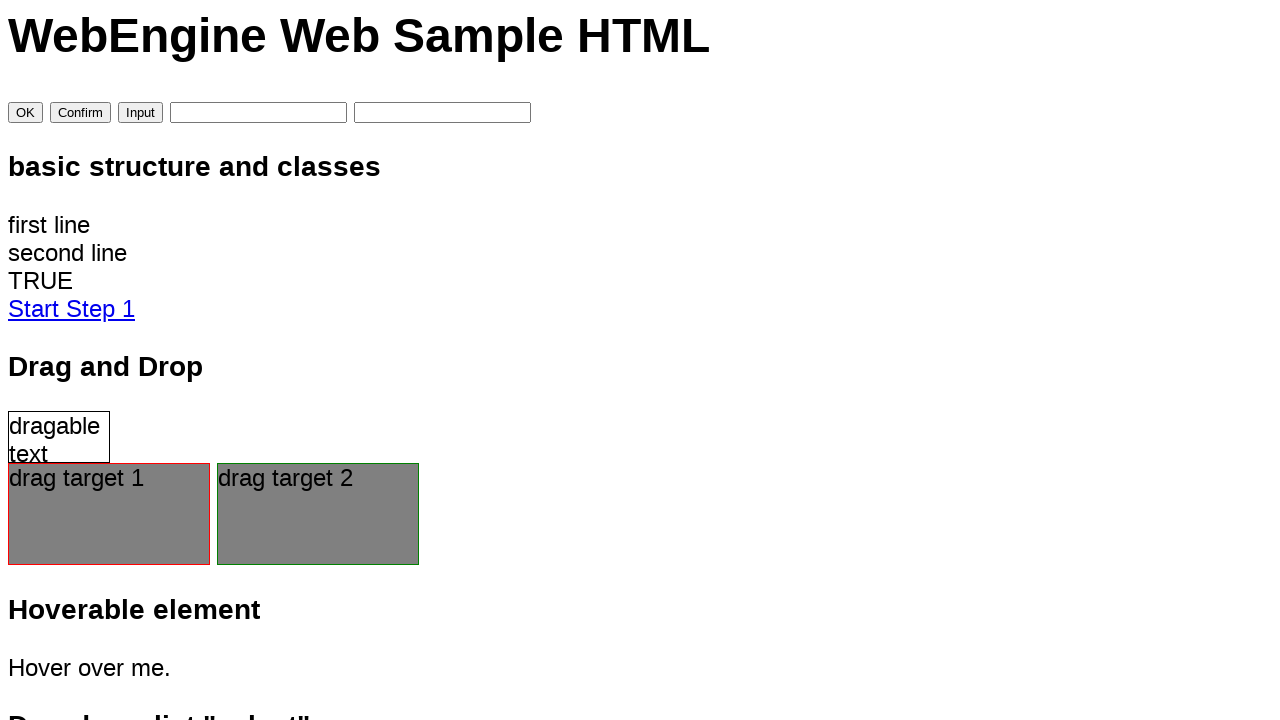

Verified that horns checkbox is initially unchecked
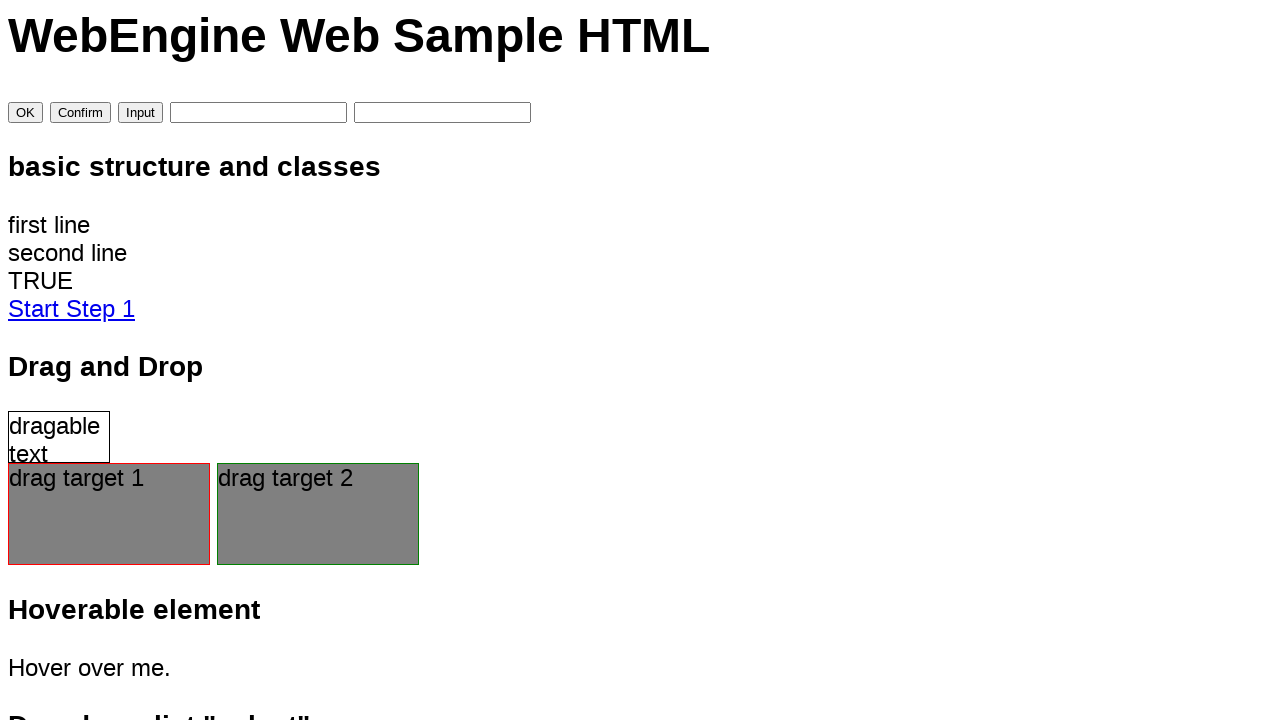

Clicked horns checkbox to toggle it at (40, 360) on input[name='horns']
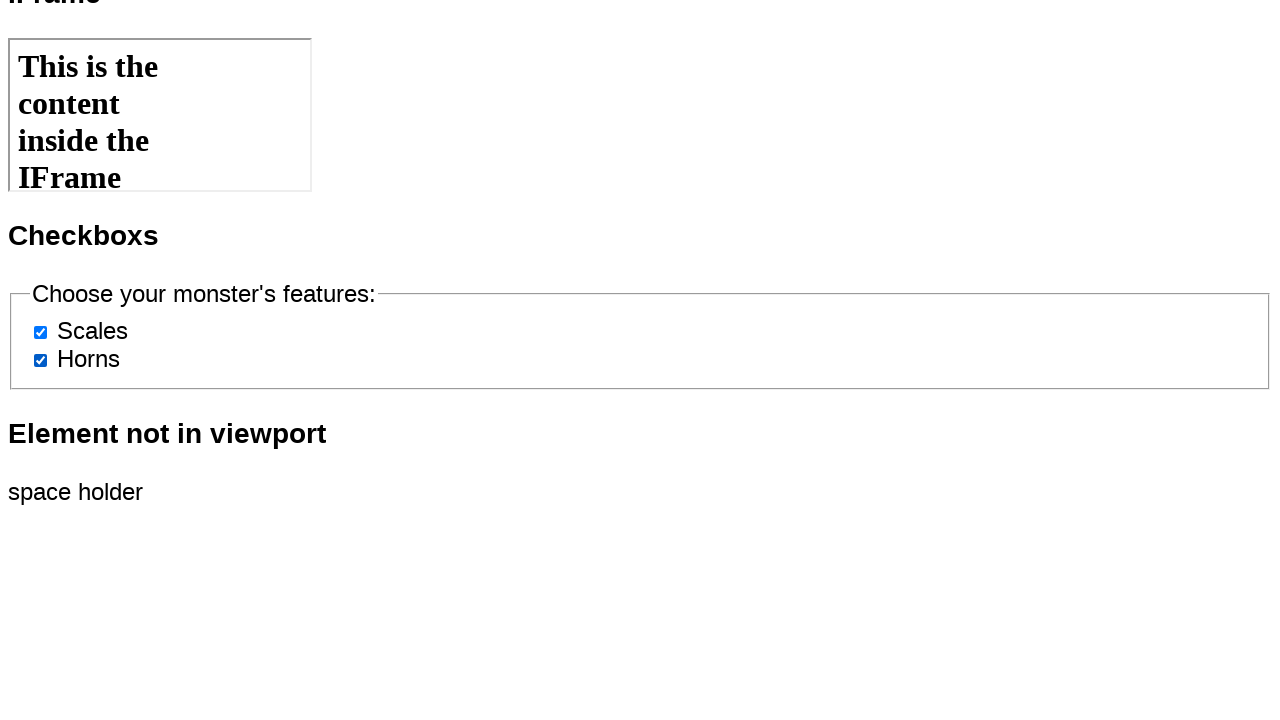

Verified that horns checkbox is now checked
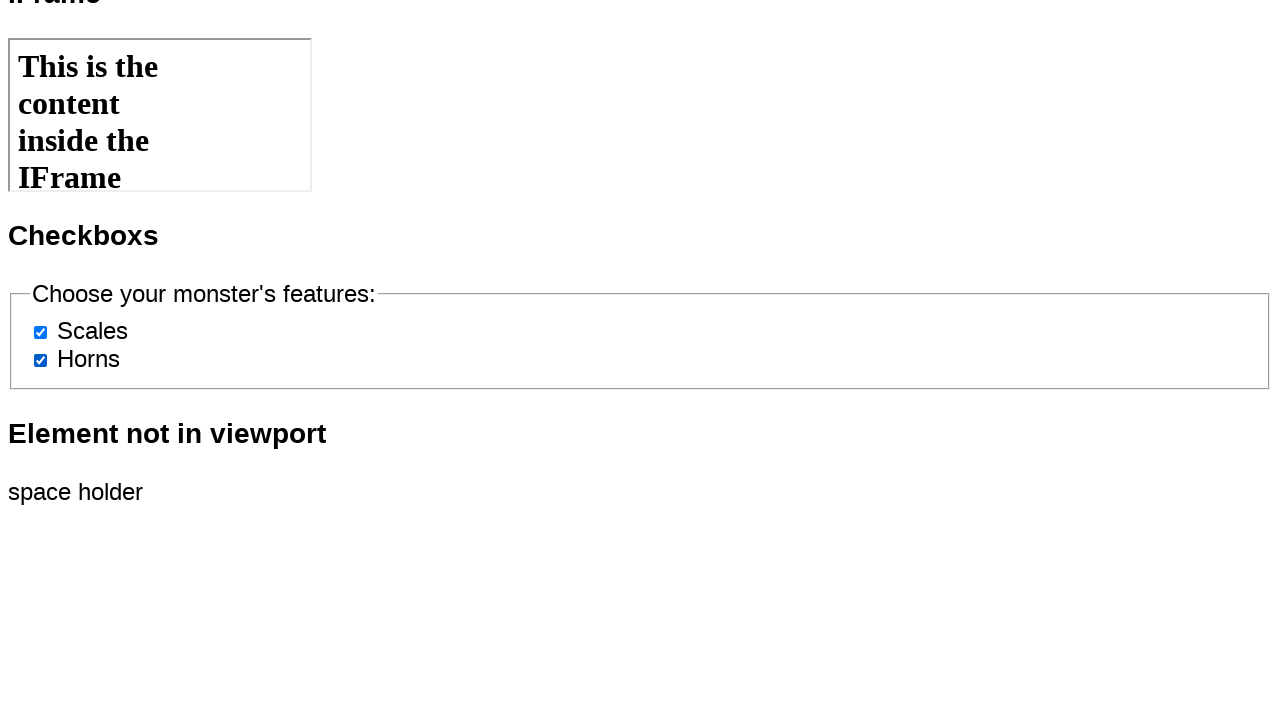

Clicked scales checkbox to toggle it at (40, 332) on #scales
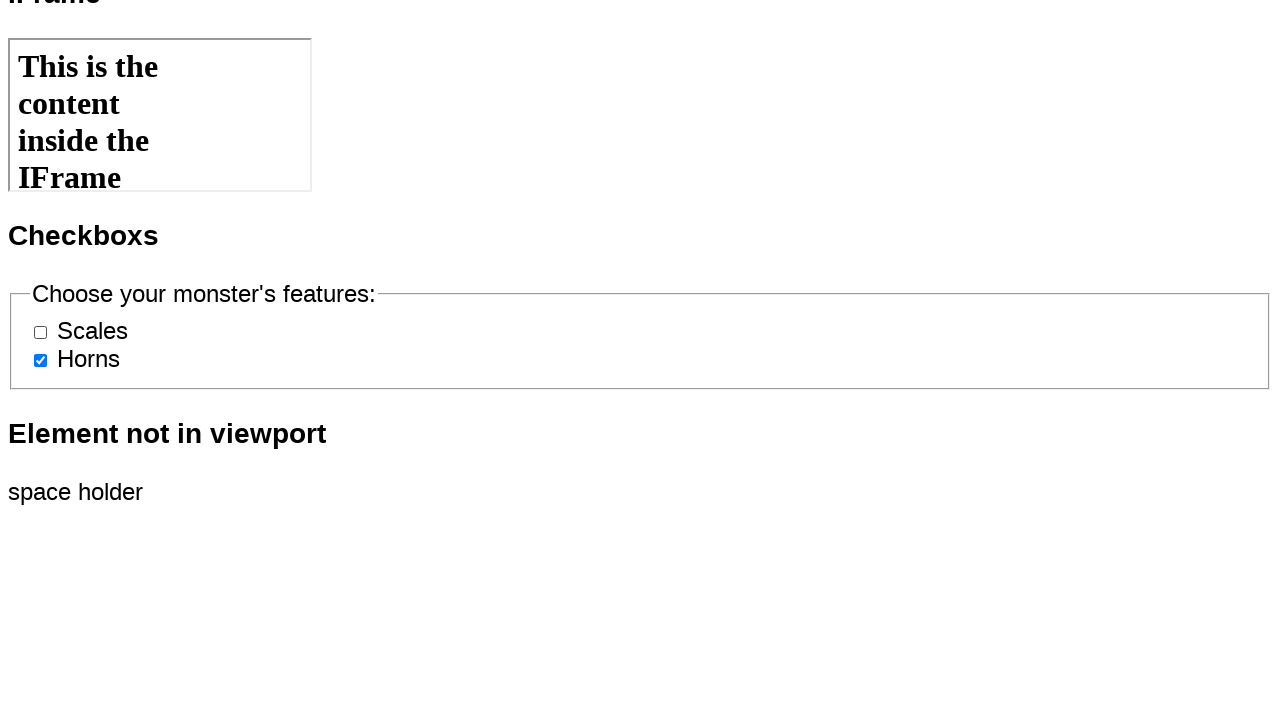

Verified that scales checkbox is now unchecked
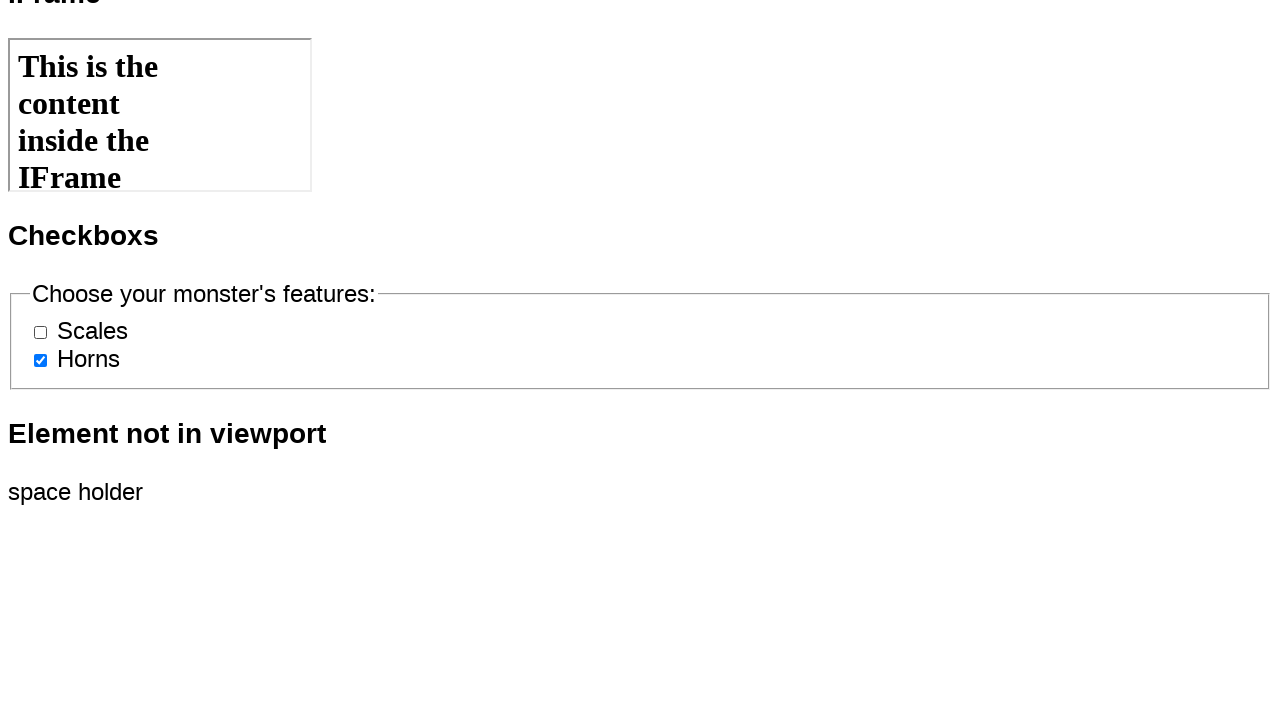

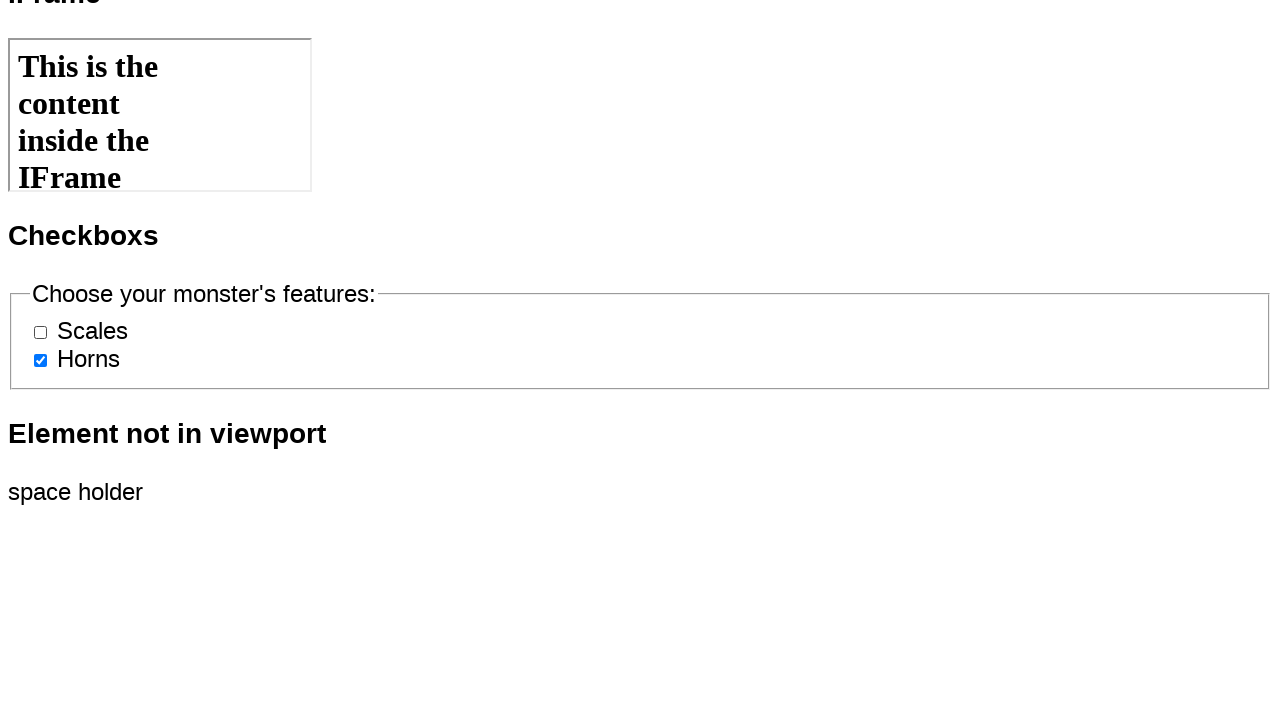